Navigates to W3Schools drag and drop HTML5 example page and maximizes the browser window

Starting URL: https://www.w3schools.com/html/tryit.asp?filename=tryhtml5_draganddrop

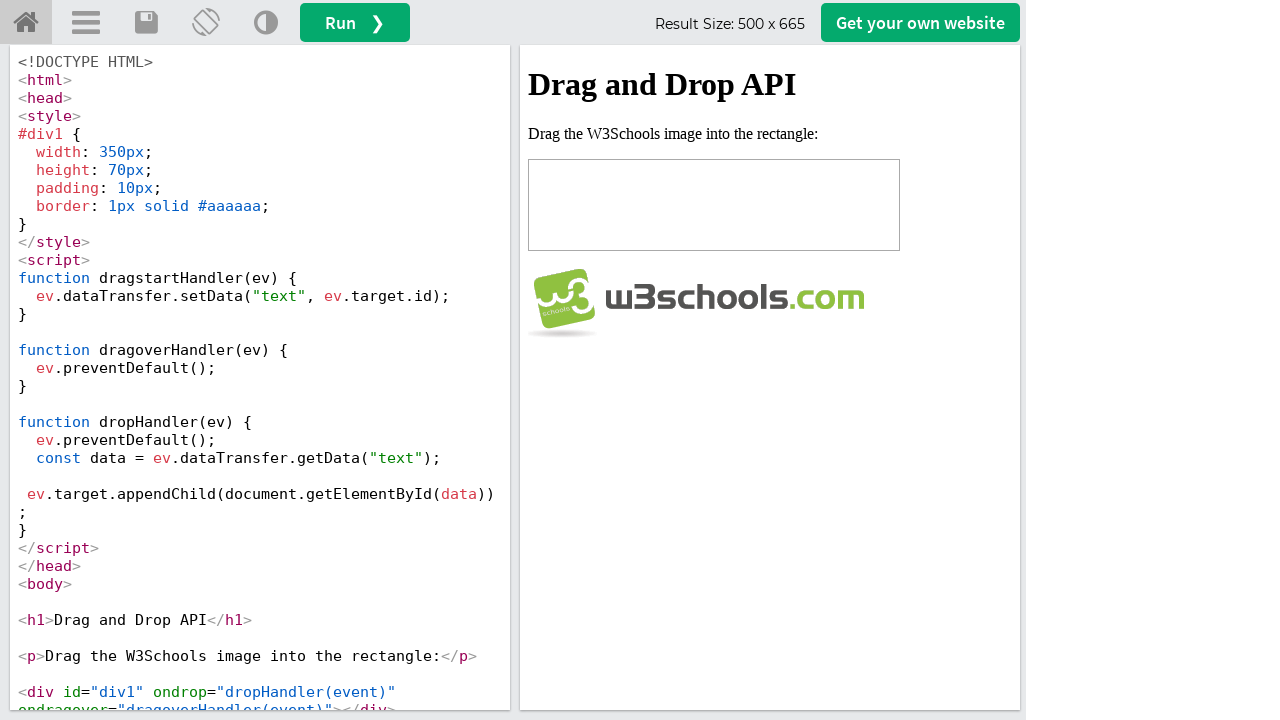

W3Schools drag and drop example page loaded
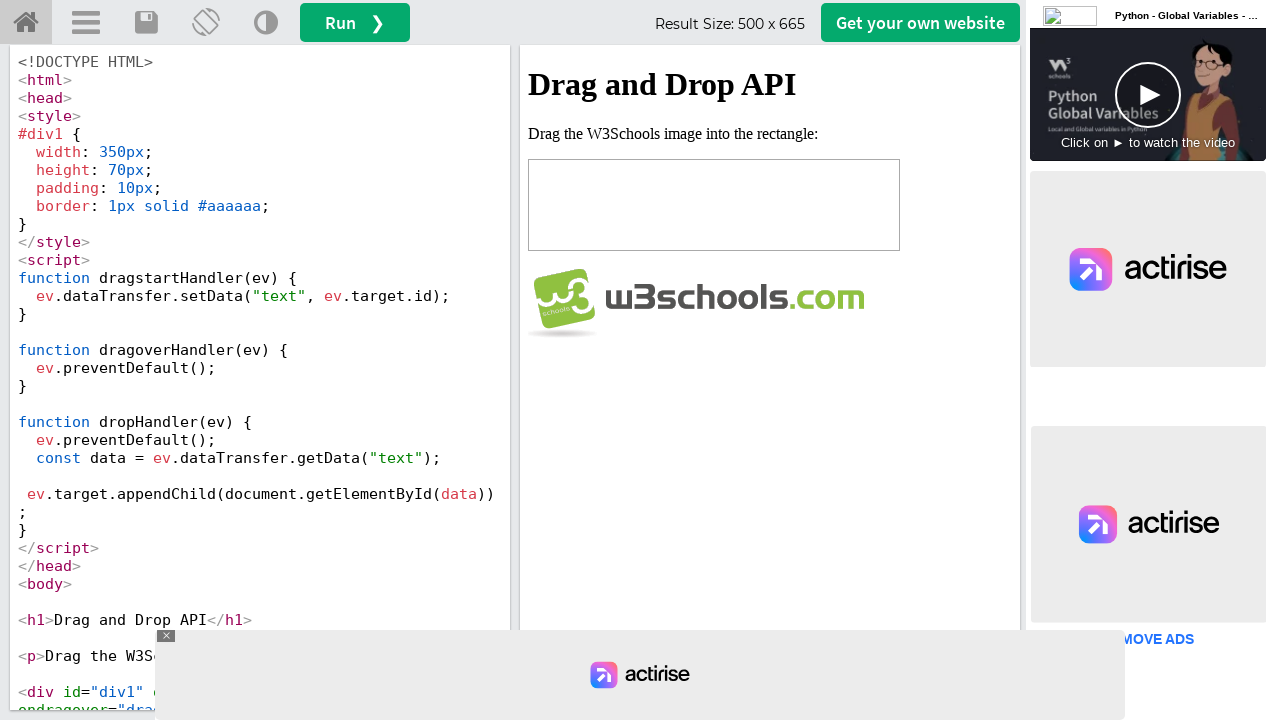

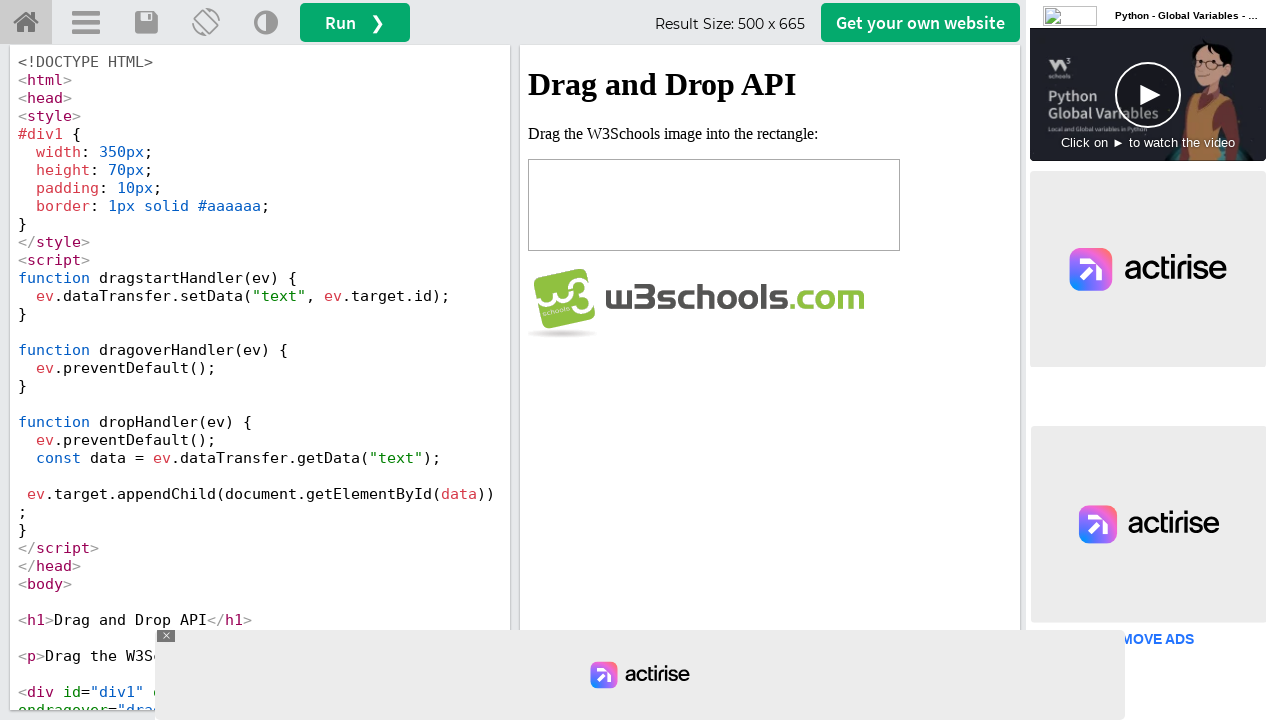